Tests iframe handling by switching to nested iframes and filling a text input field within the inner frame

Starting URL: http://demo.automationtesting.in/Frames.html

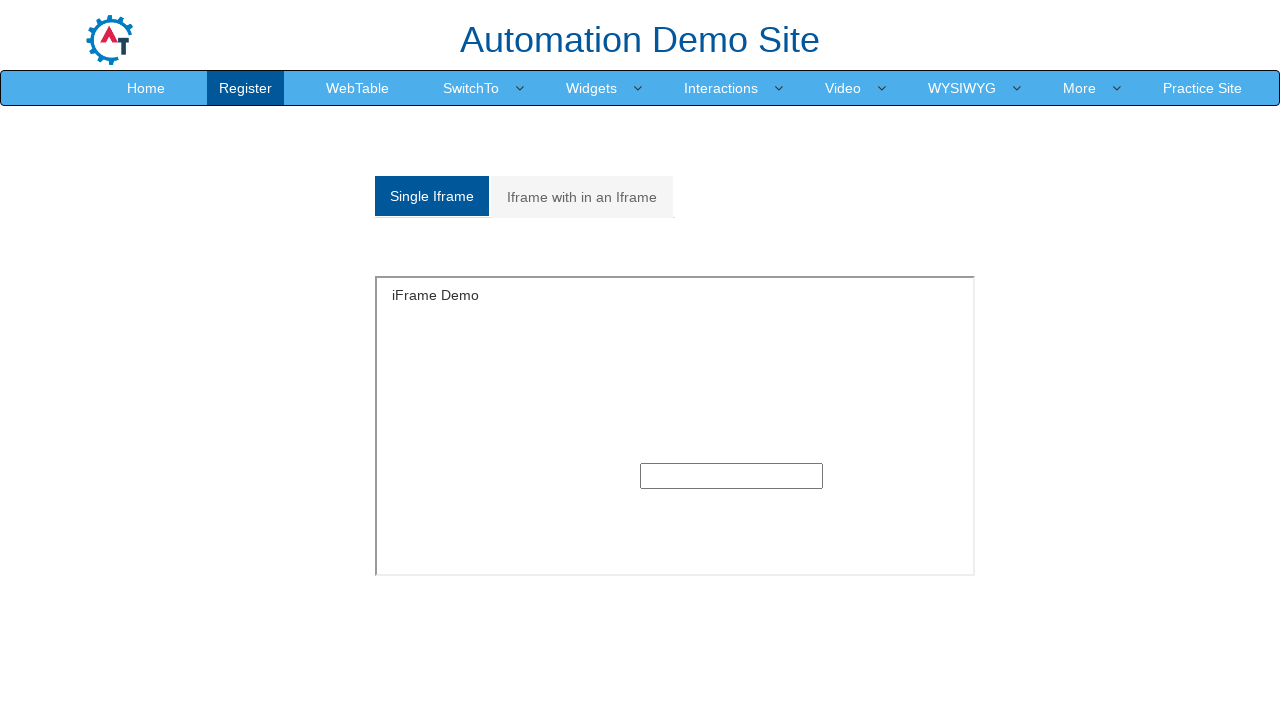

Clicked on the Multiple frames tab at (582, 197) on xpath=//a[@href='#Multiple']
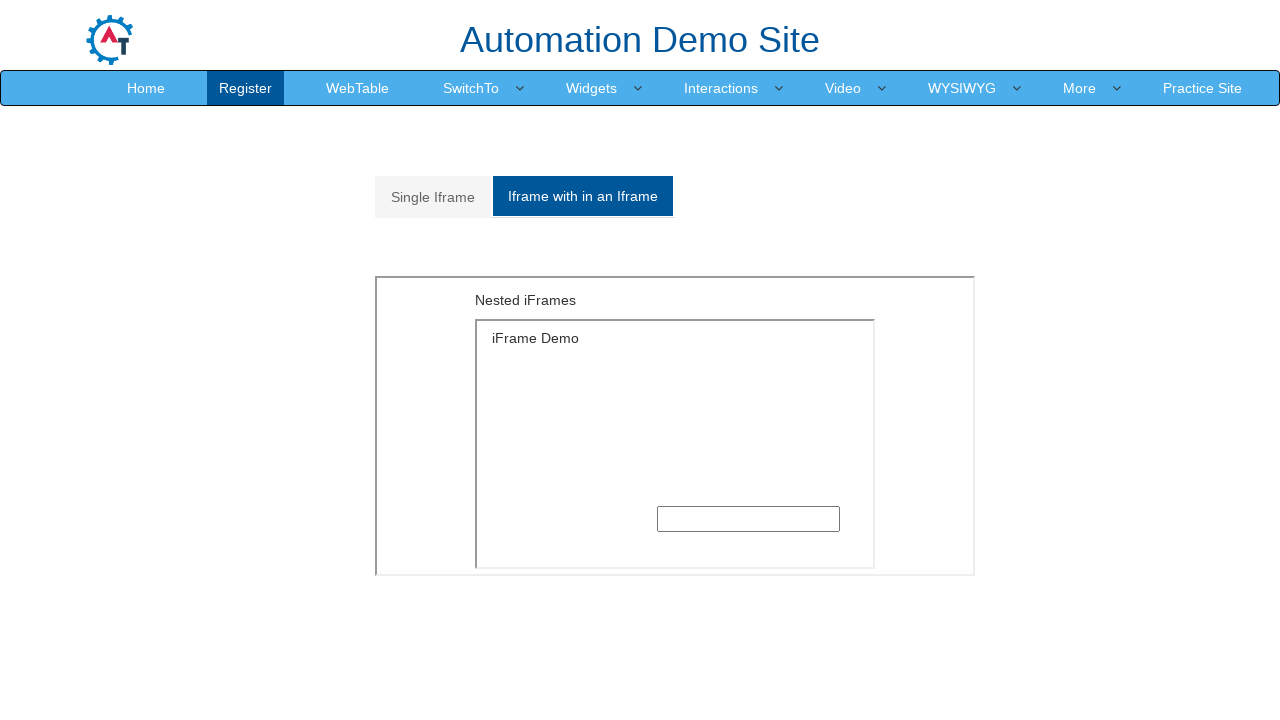

Located outer iframe with src='MultipleFrames.html'
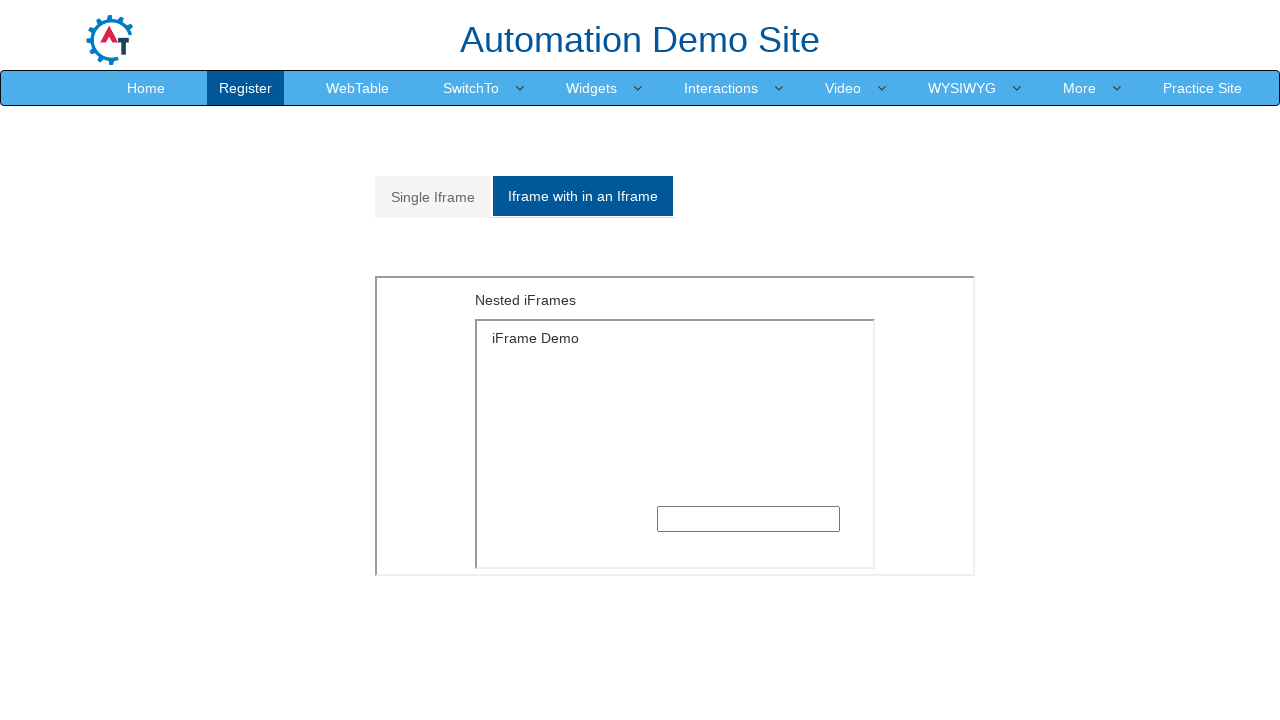

Located first inner iframe within the outer frame
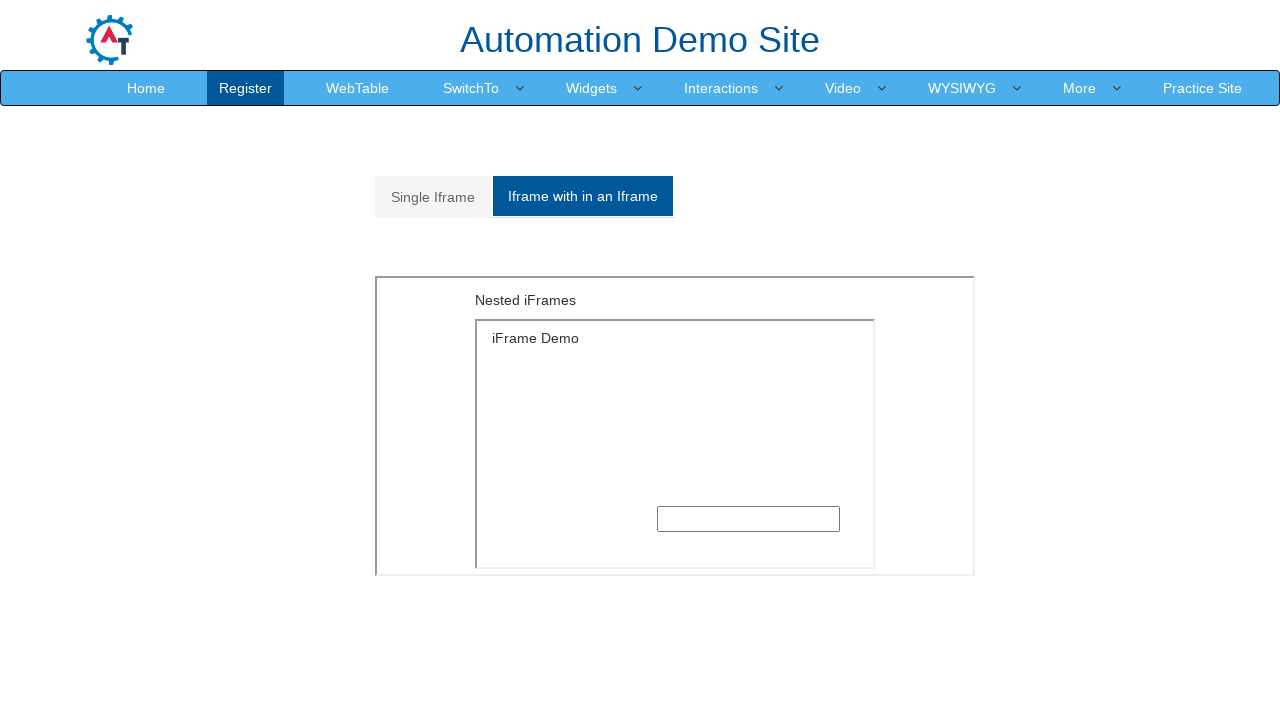

Filled text input field in inner iframe with 'Rajan Dey' on xpath=//iframe[@src='MultipleFrames.html'] >> internal:control=enter-frame >> if
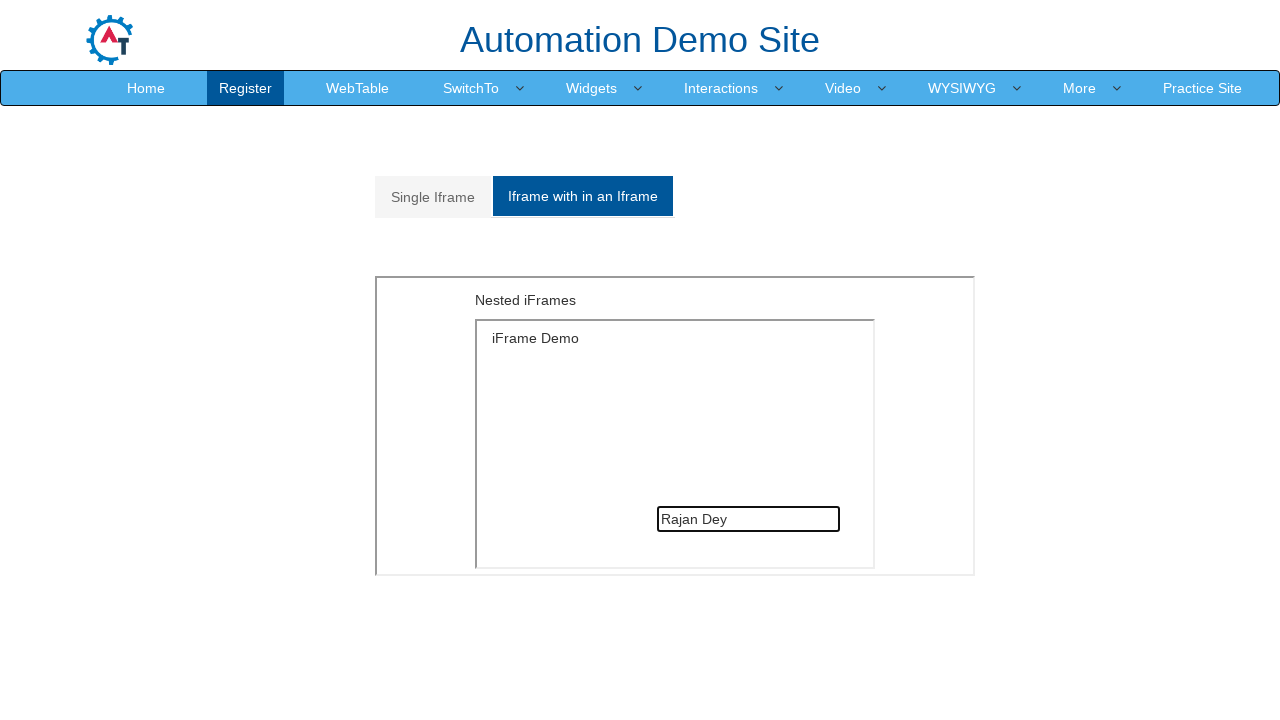

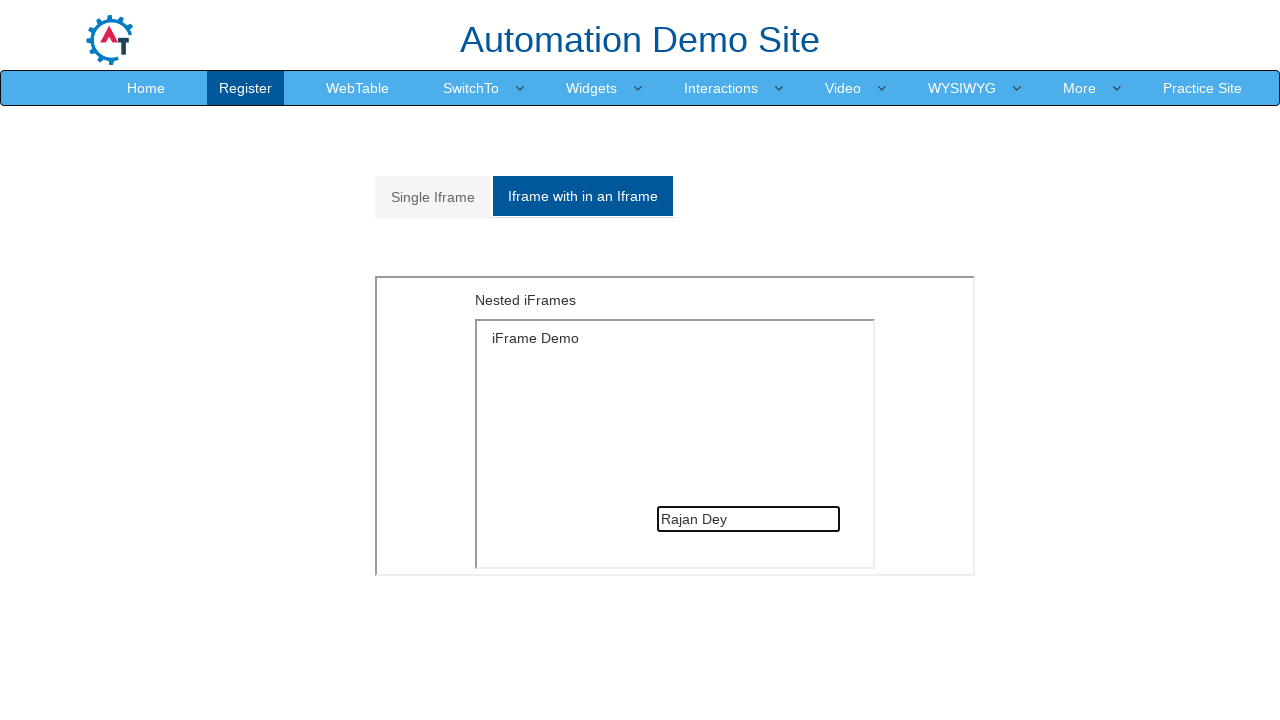